Tests selecting the first option from a dropdown and verifies it becomes selected

Starting URL: http://the-internet.herokuapp.com/dropdown

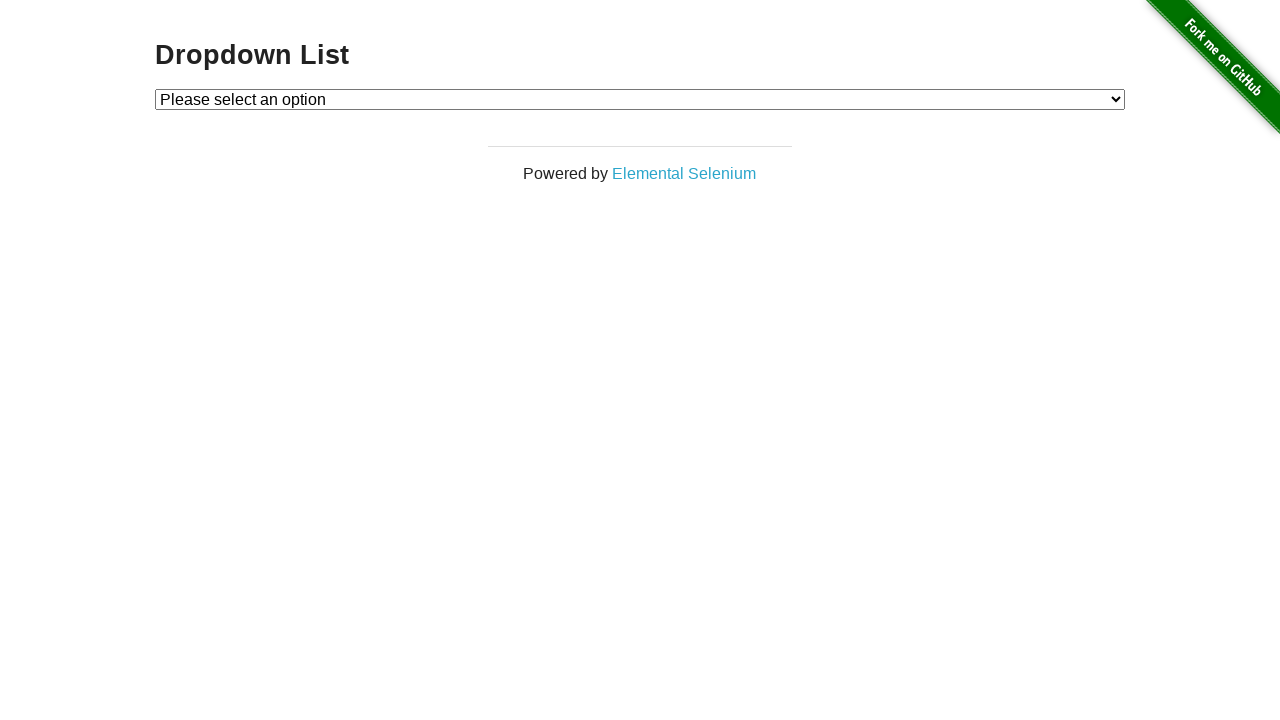

Navigated to dropdown page
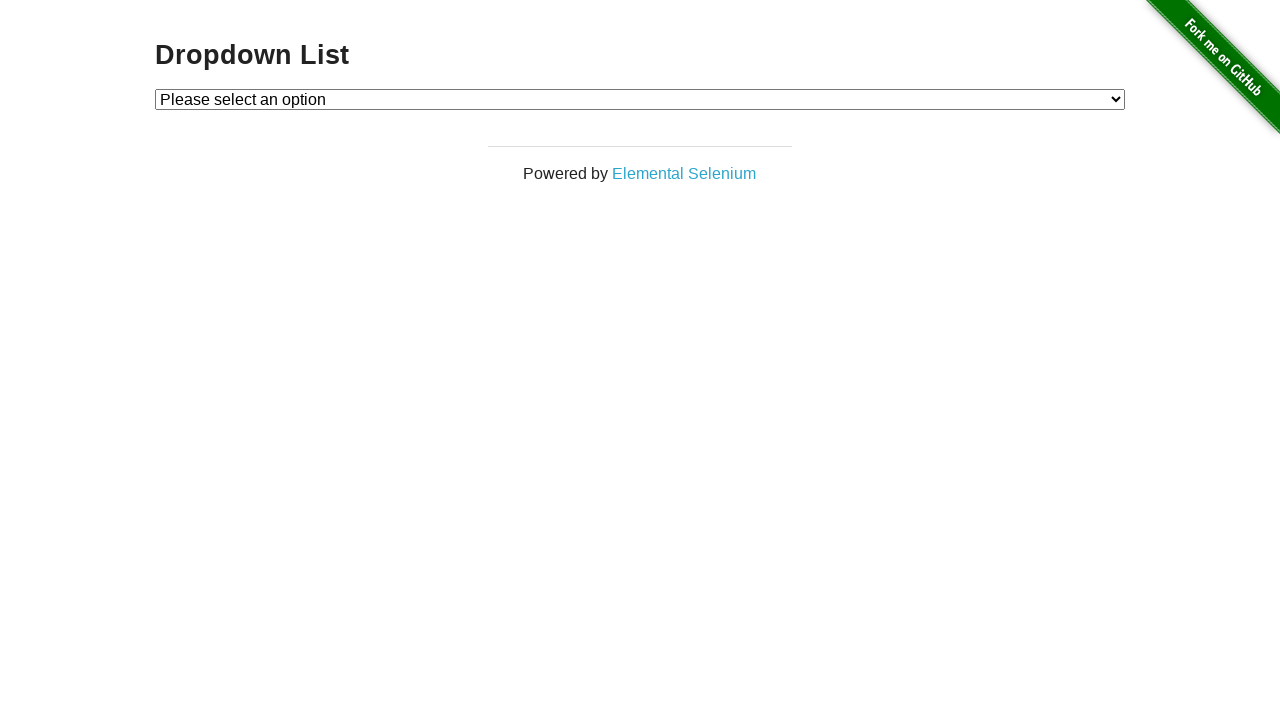

Selected 'Option 1' from dropdown by label on #dropdown
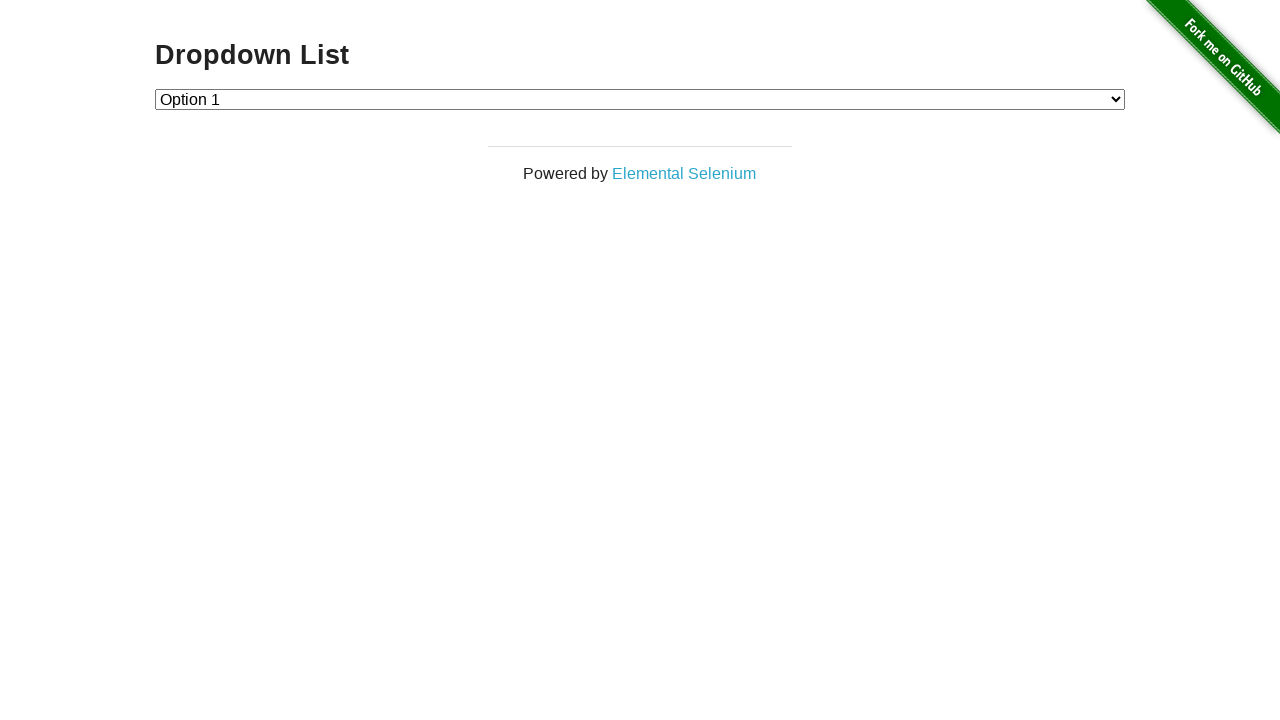

Located the option with value '1'
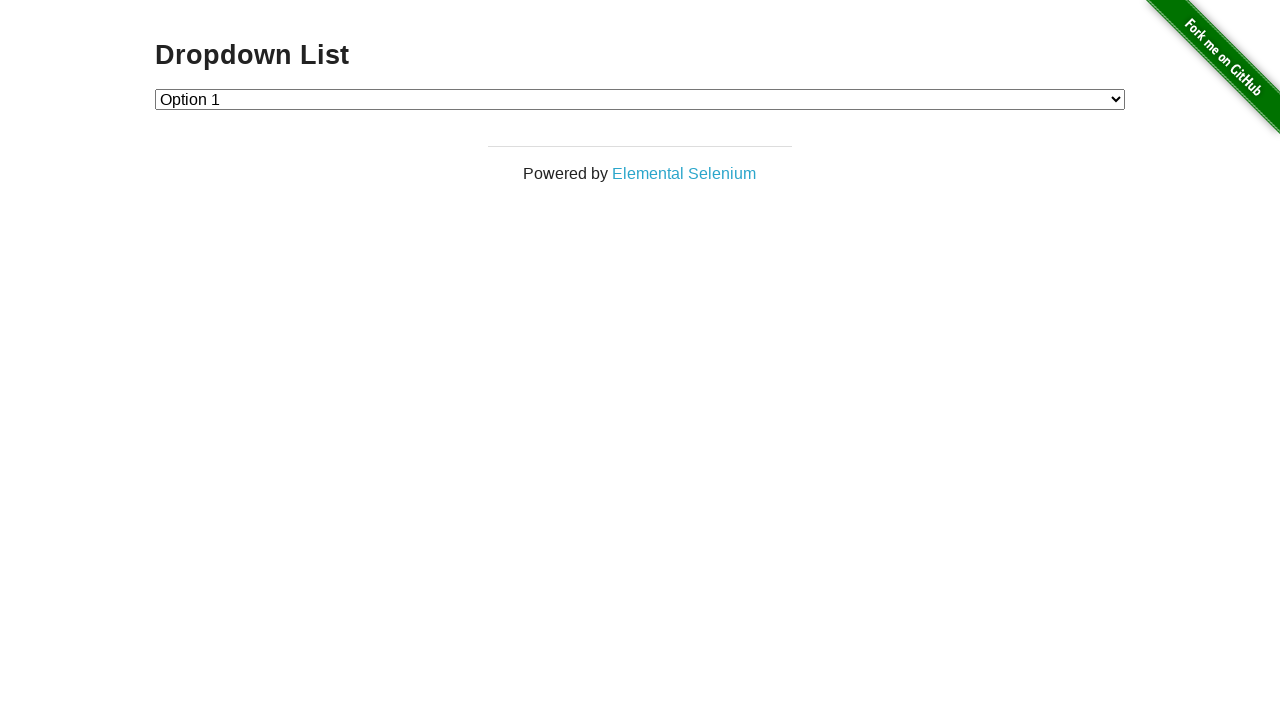

Verified that Option 1 is selected in the dropdown
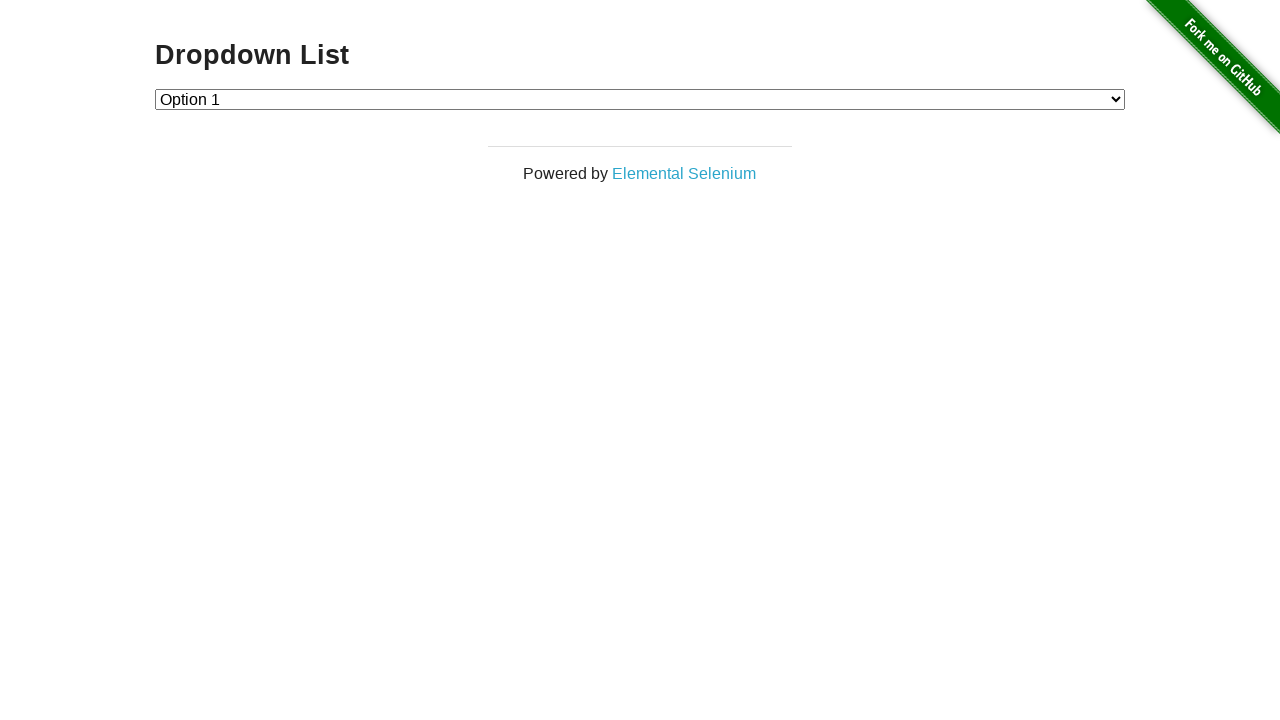

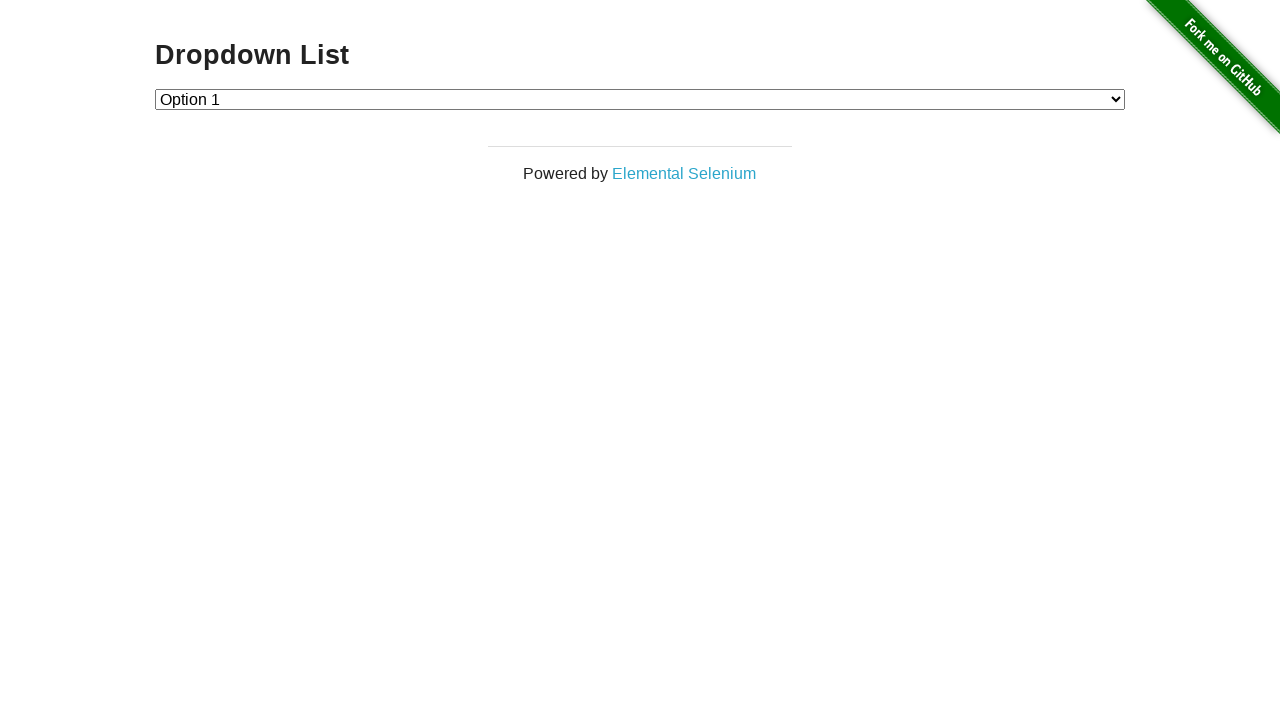